Tests various form interactions on a test page including text fields, checkboxes, radio buttons, dropdown selects, and a list transfer widget that moves items between two list boxes.

Starting URL: http://only-testing-blog.blogspot.in/2013/09/test.html

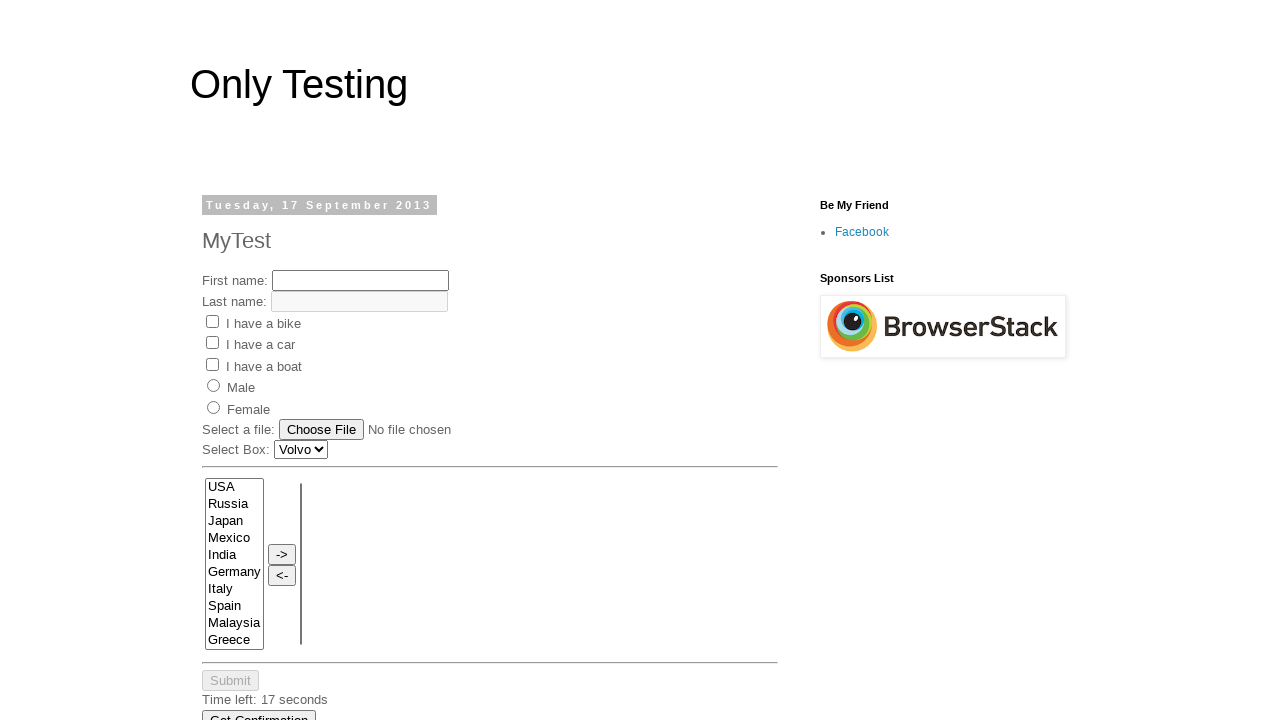

First name field became visible
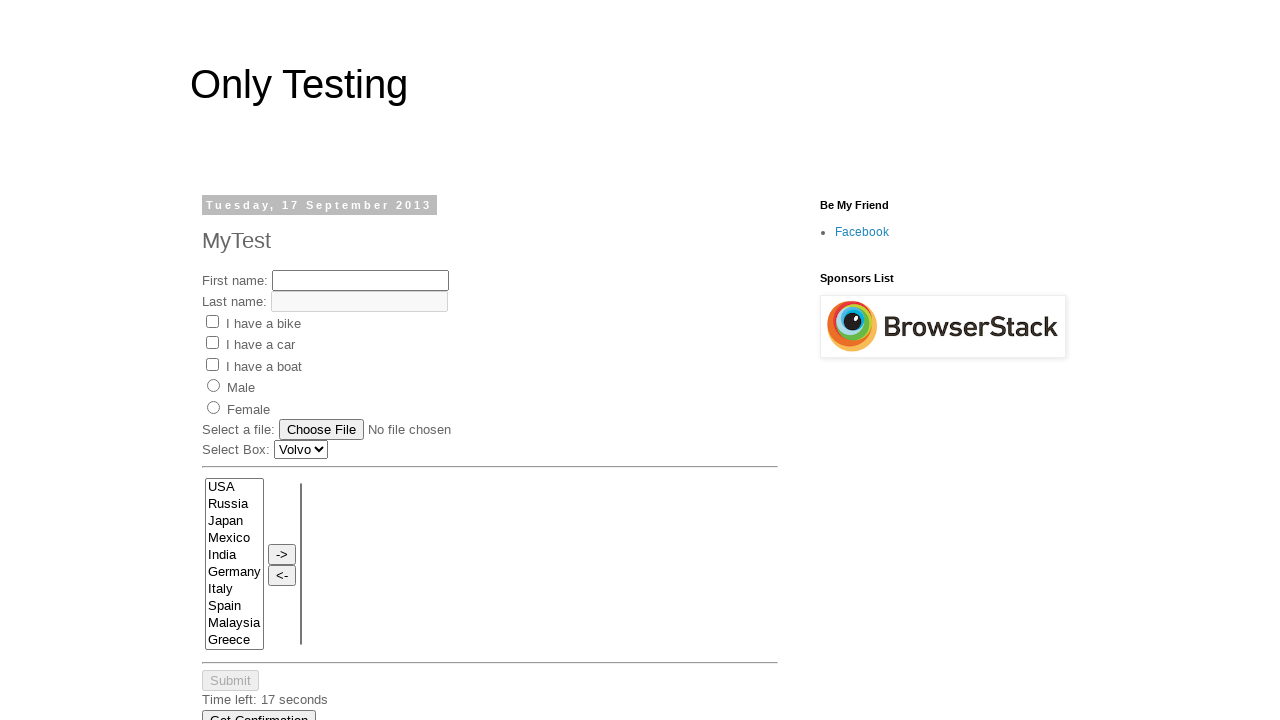

Clicked the Bike checkbox to select it at (212, 321) on input[value='Bike']
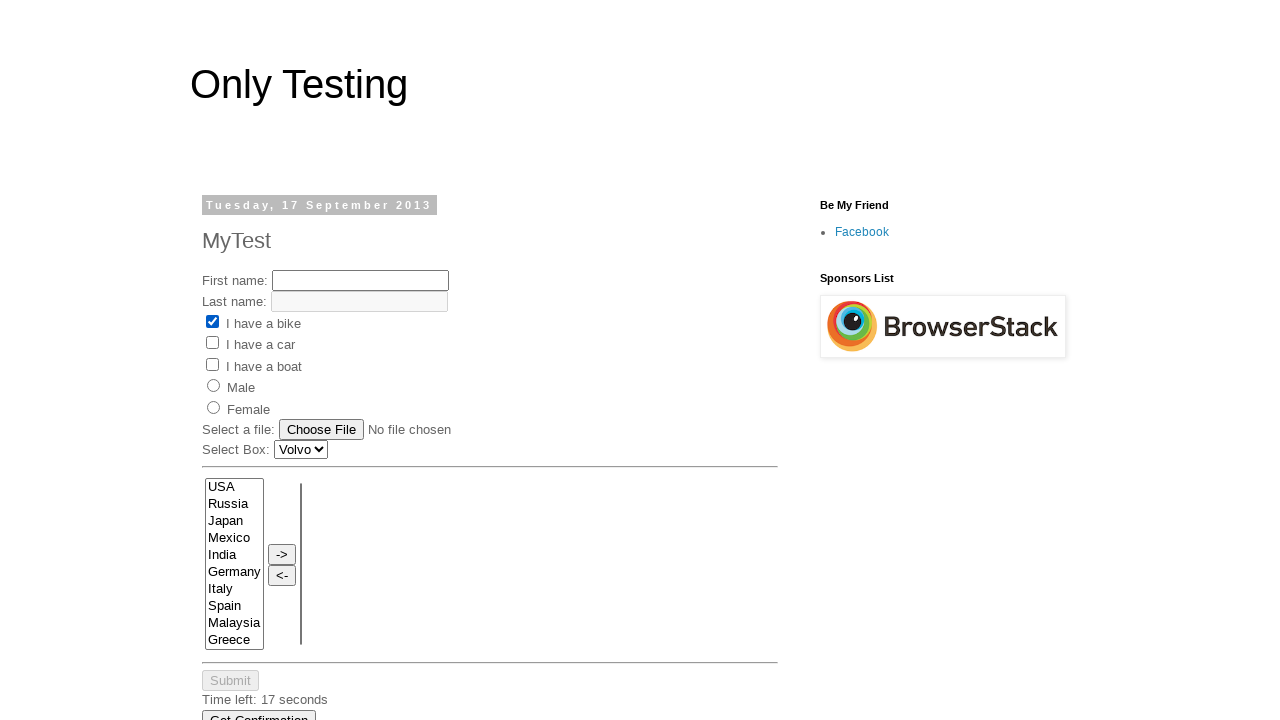

Selected the male radio button at (214, 386) on input[value='male']
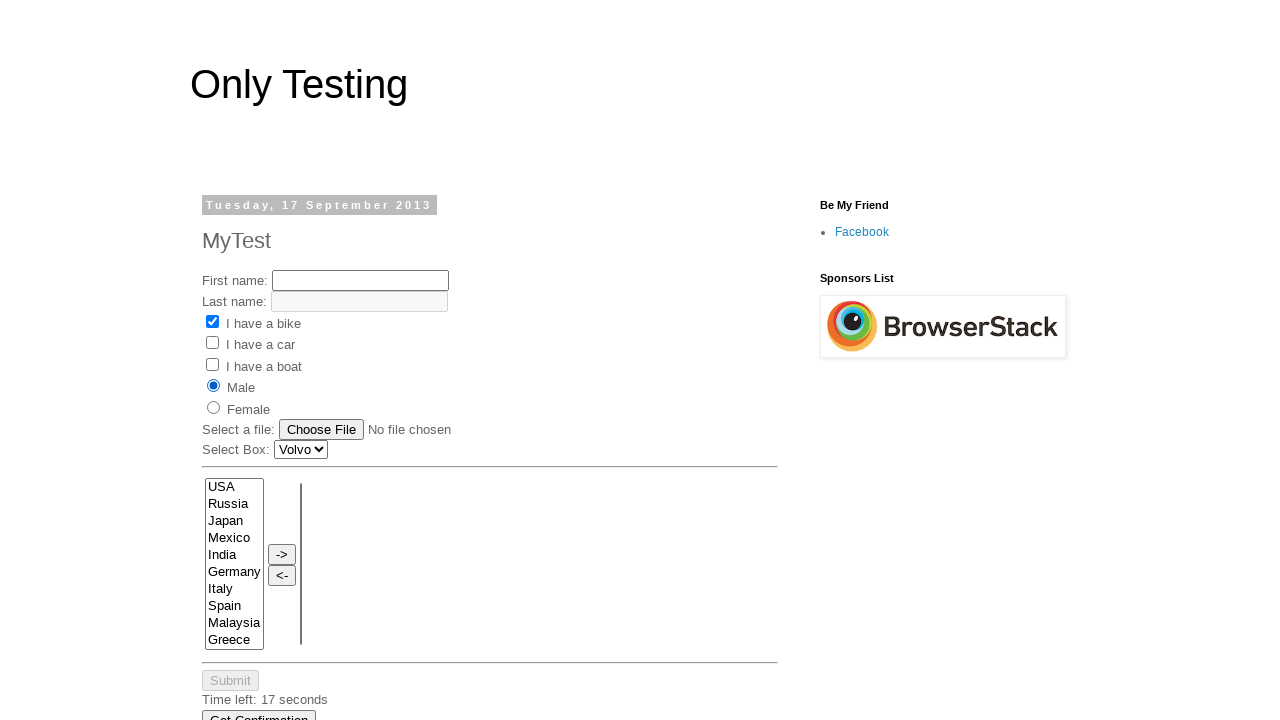

Selected 'UK' from the first dropdown by value on //select
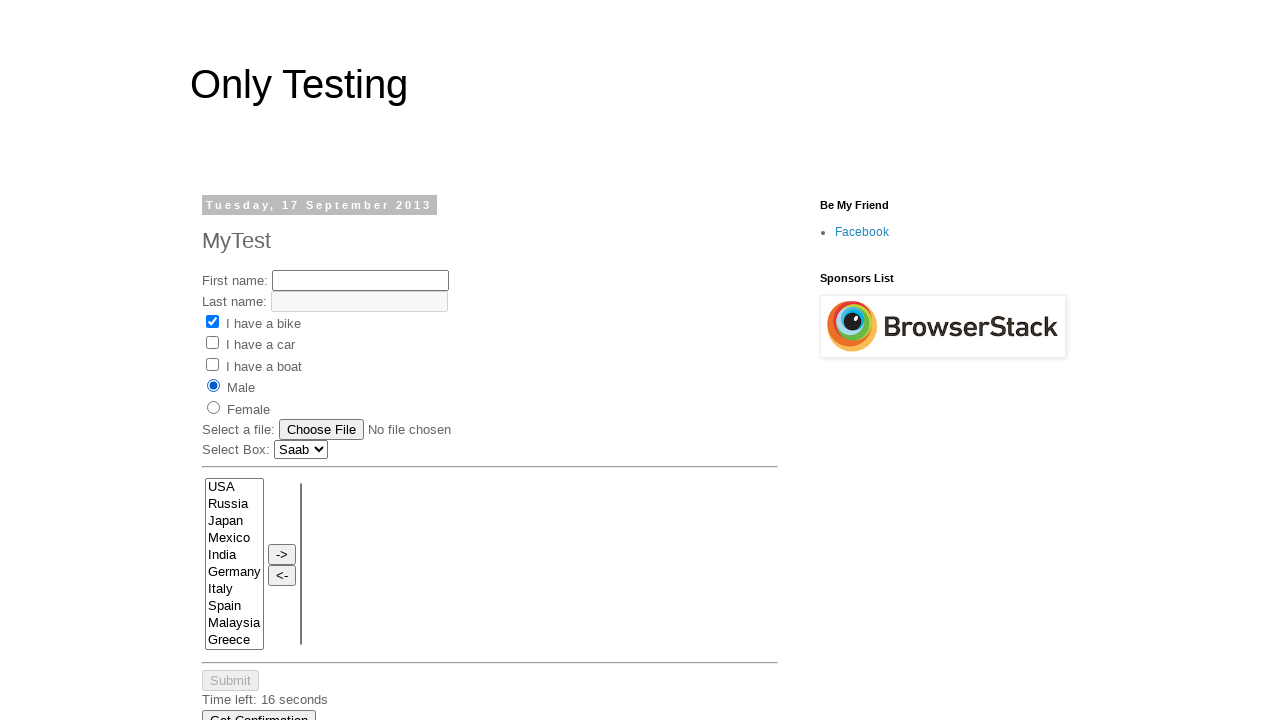

Selected 'Opel' from the first dropdown by visible text on //select
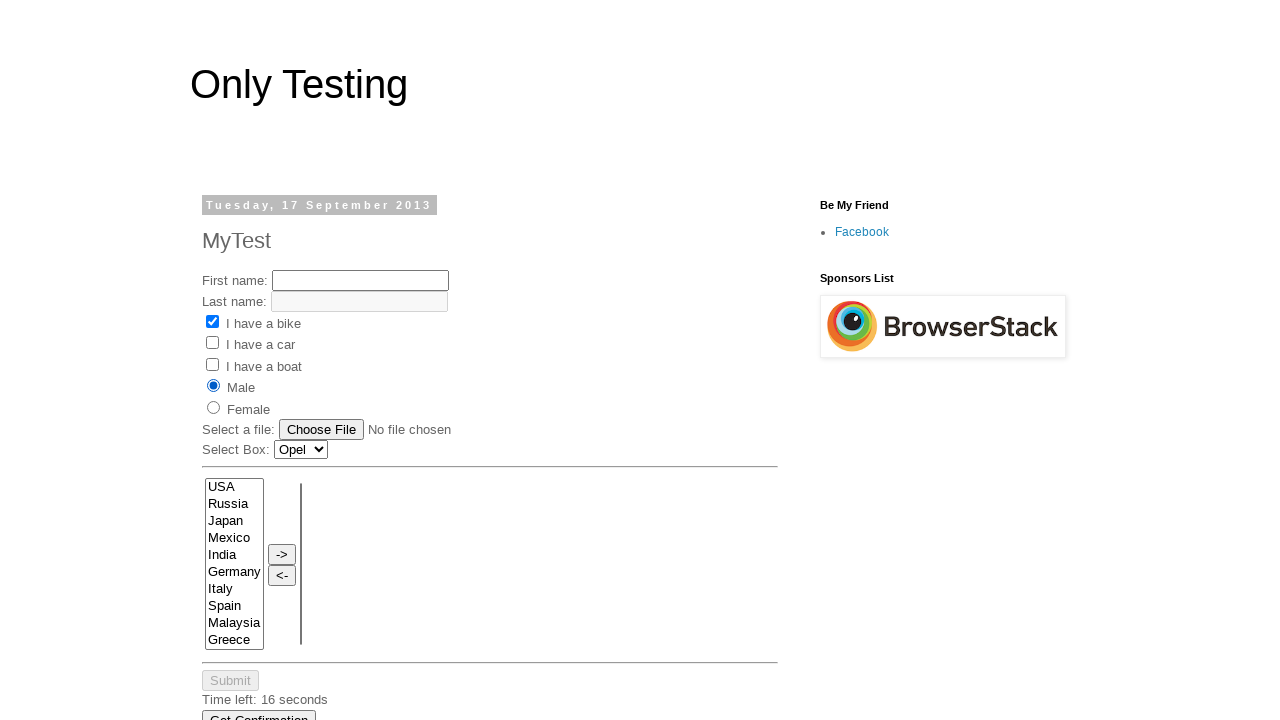

Selected item at index 3 from the first dropdown on //select
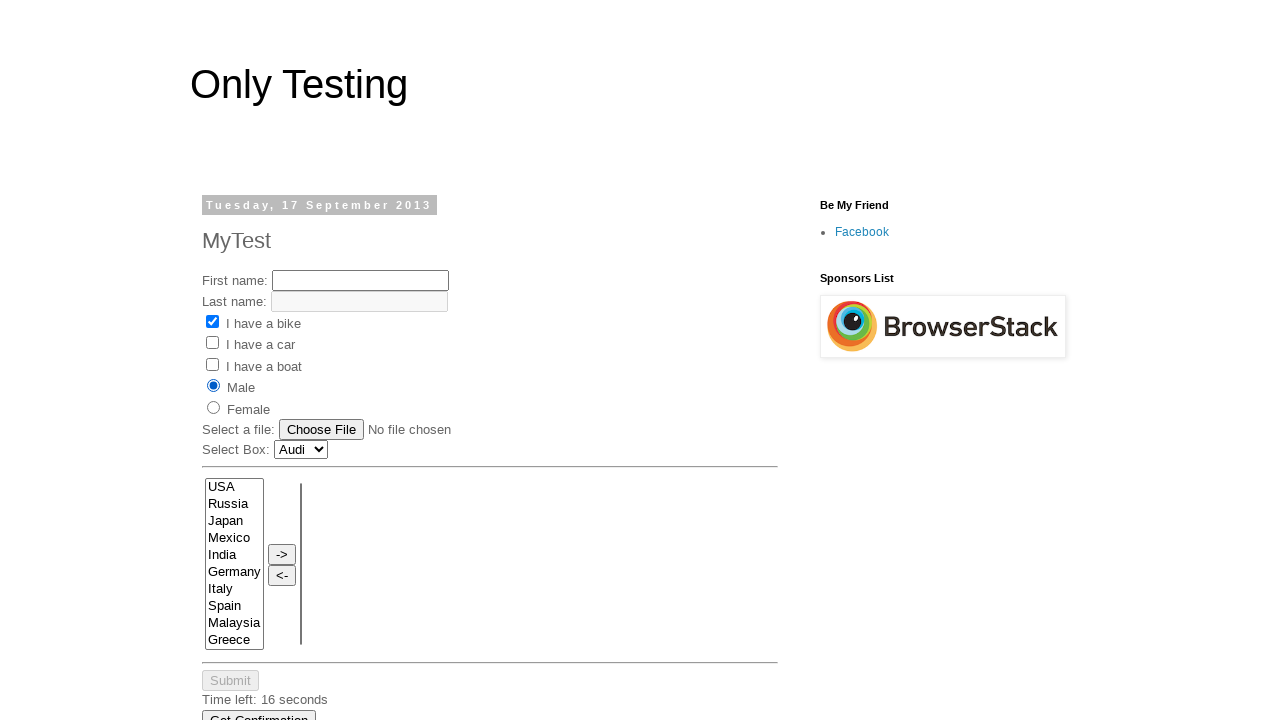

Selected 'MEX' from the source list box on select[name='FromLB']
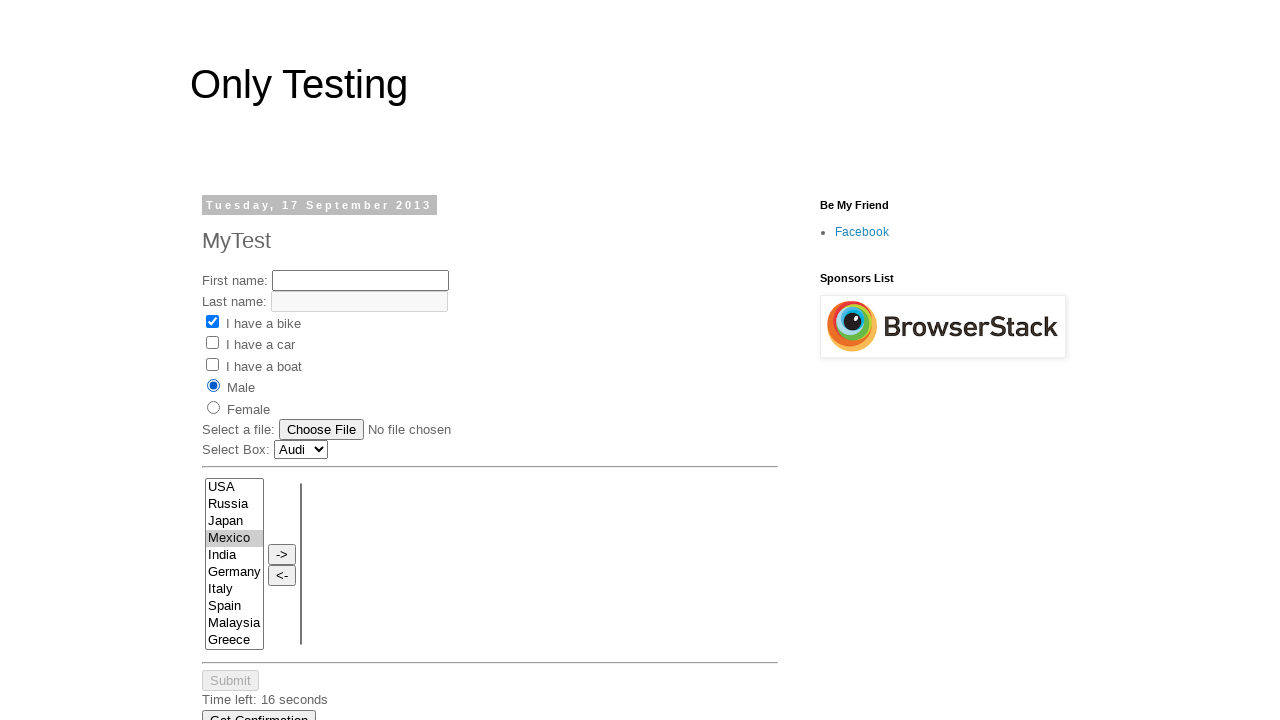

Clicked the arrow button to transfer selection to destination list at (282, 555) on input[value='->']
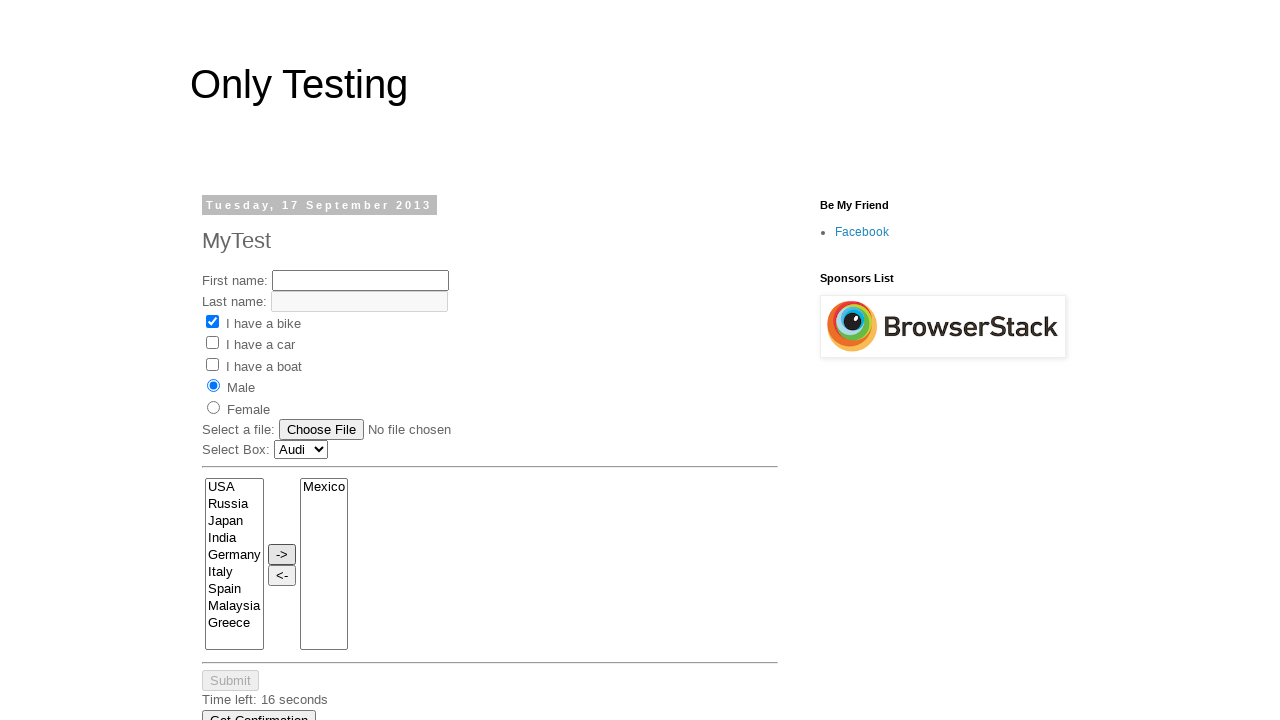

Selected 'MEX' in the destination list box on select[name='ToLB']
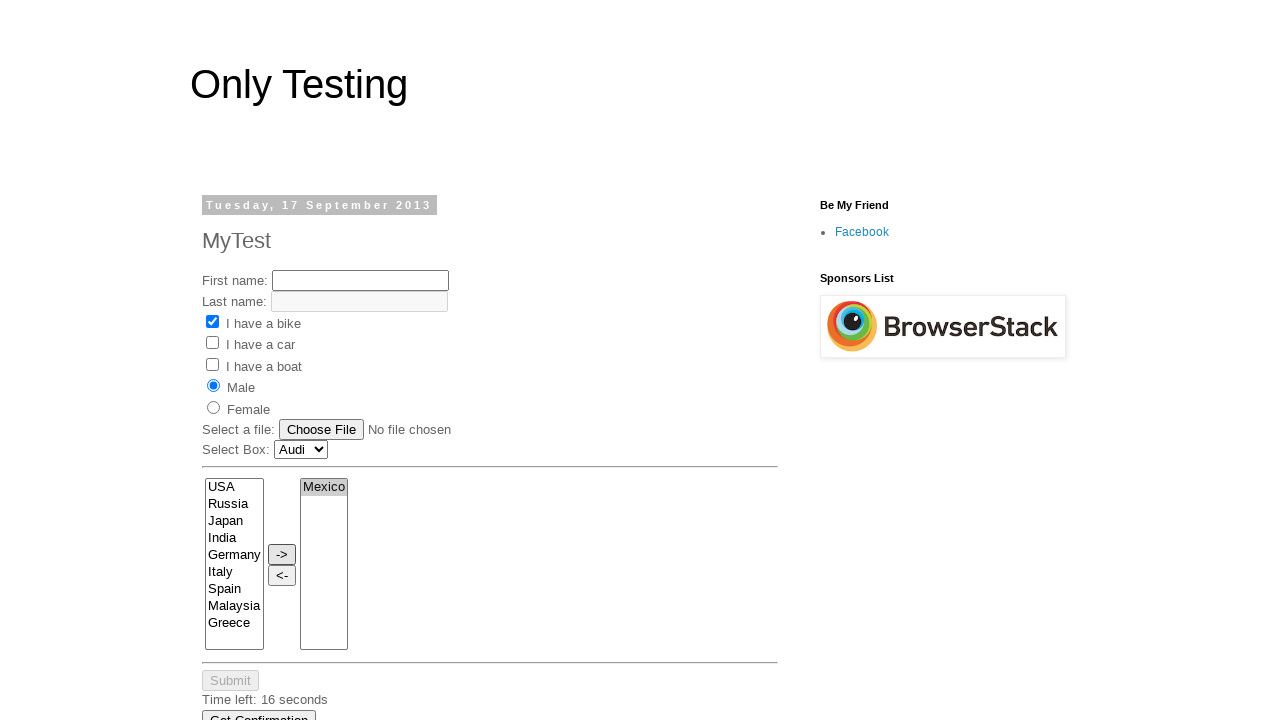

Verified that 'Mexico' was correctly selected in the destination list box
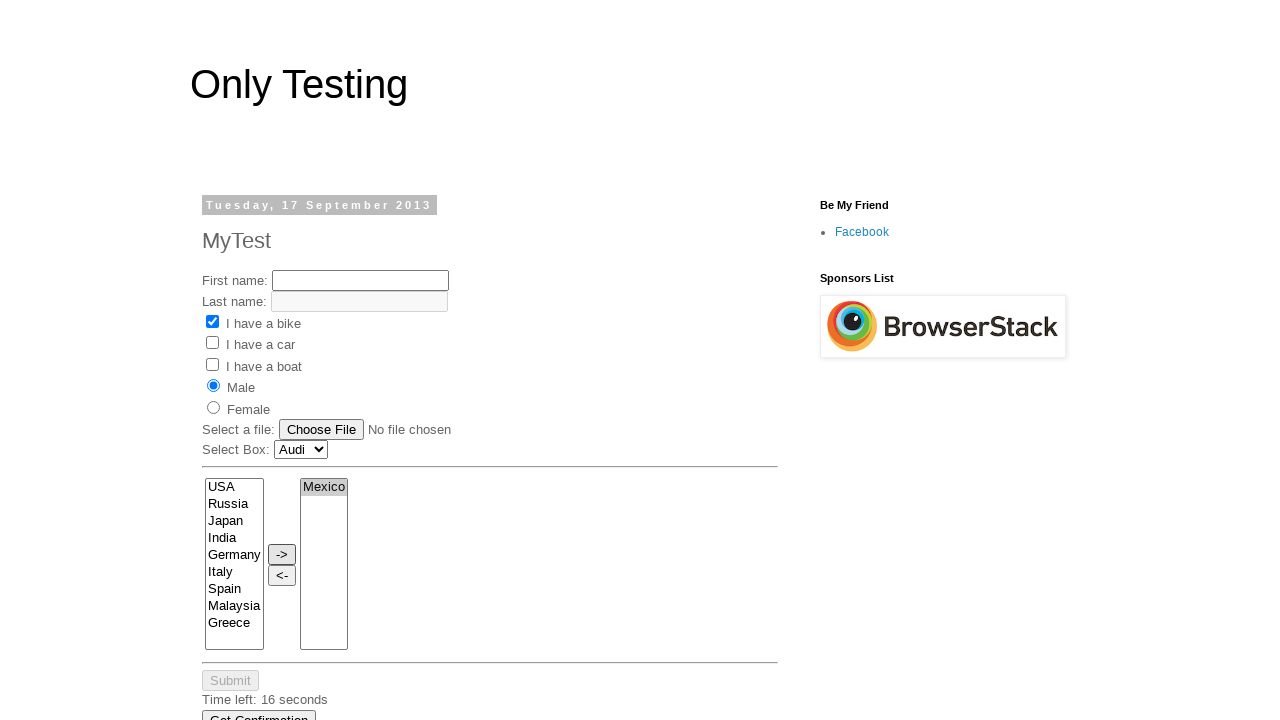

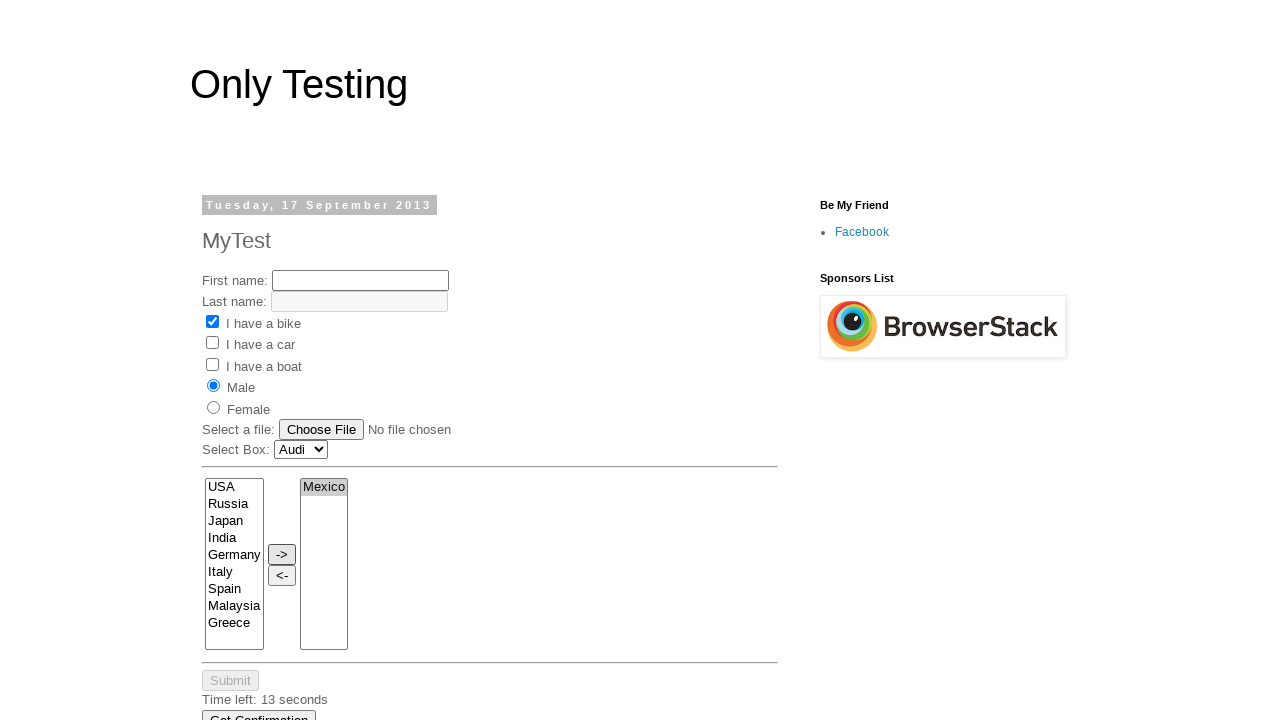